Tests that the browser back button works correctly with the routing filters.

Starting URL: https://demo.playwright.dev/todomvc

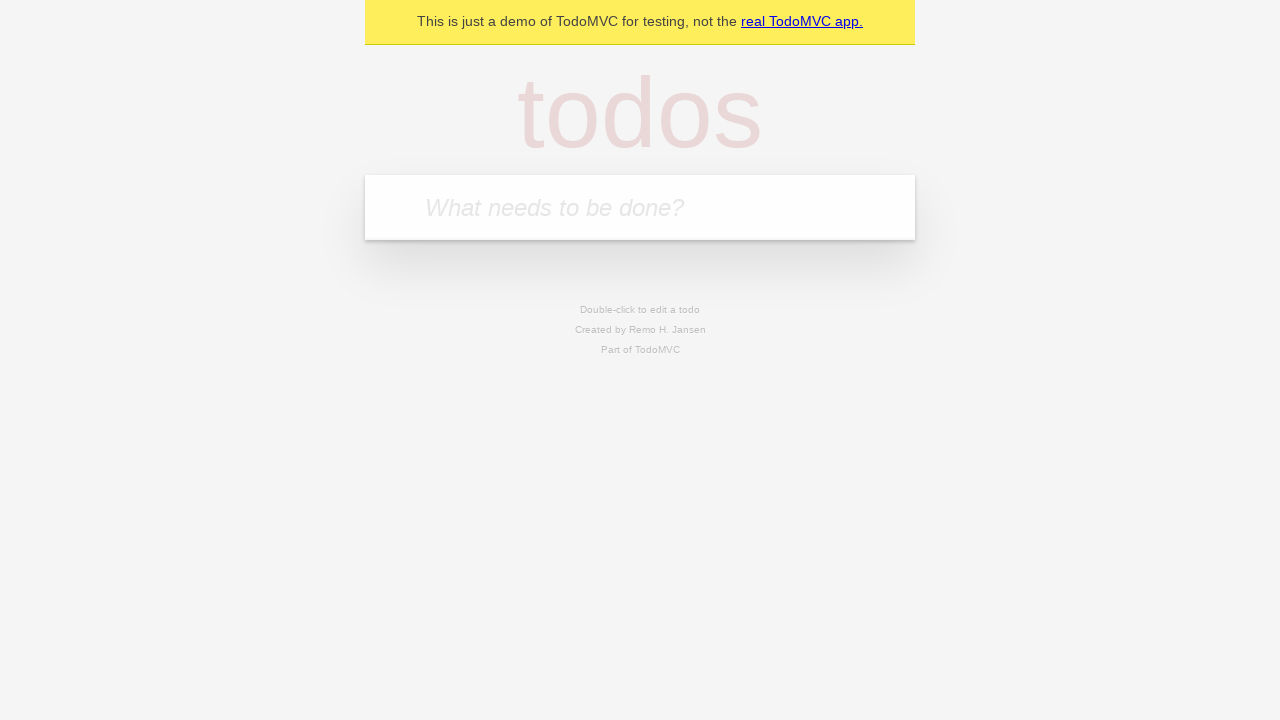

Filled todo input with 'buy some cheese' on internal:attr=[placeholder="What needs to be done?"i]
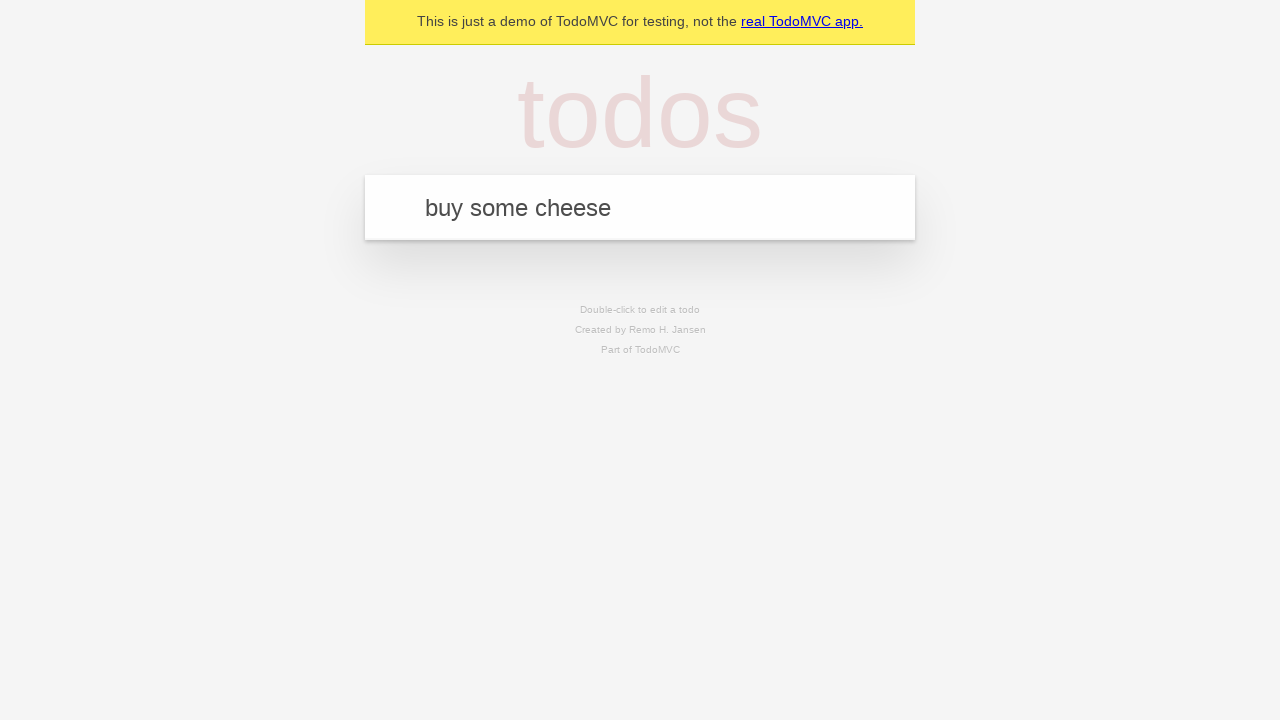

Pressed Enter to add first todo on internal:attr=[placeholder="What needs to be done?"i]
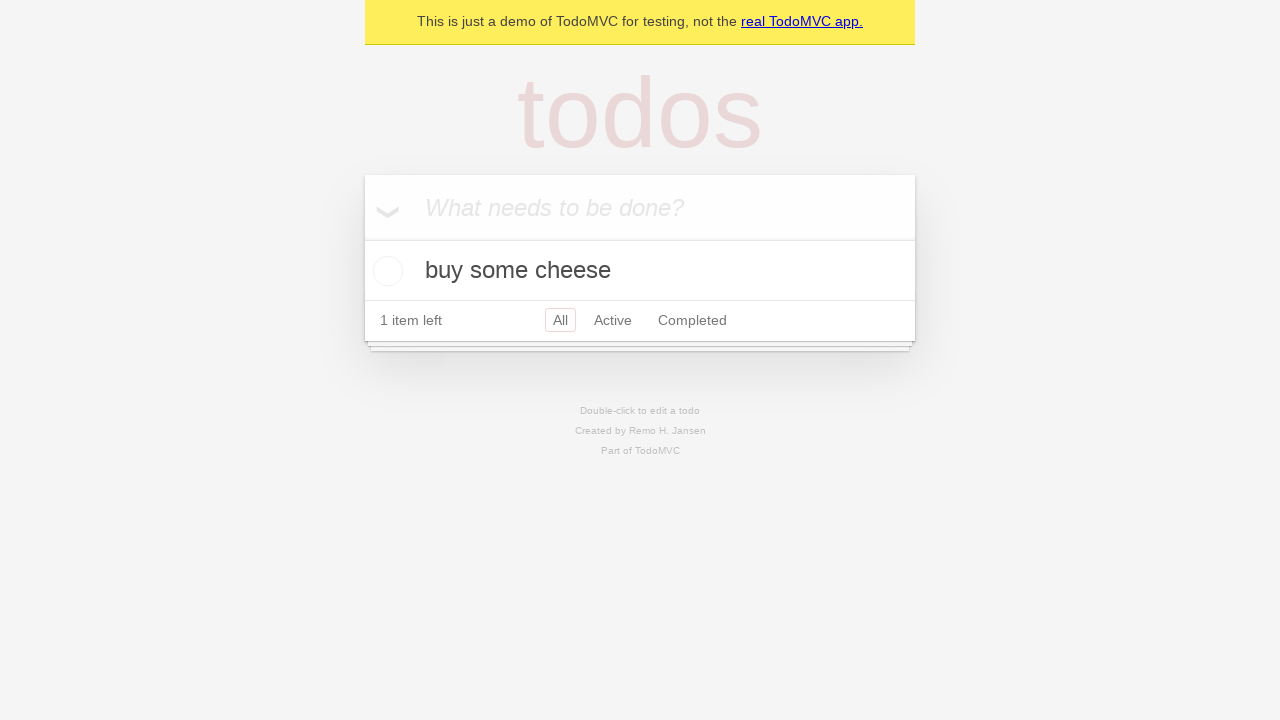

Filled todo input with 'feed the cat' on internal:attr=[placeholder="What needs to be done?"i]
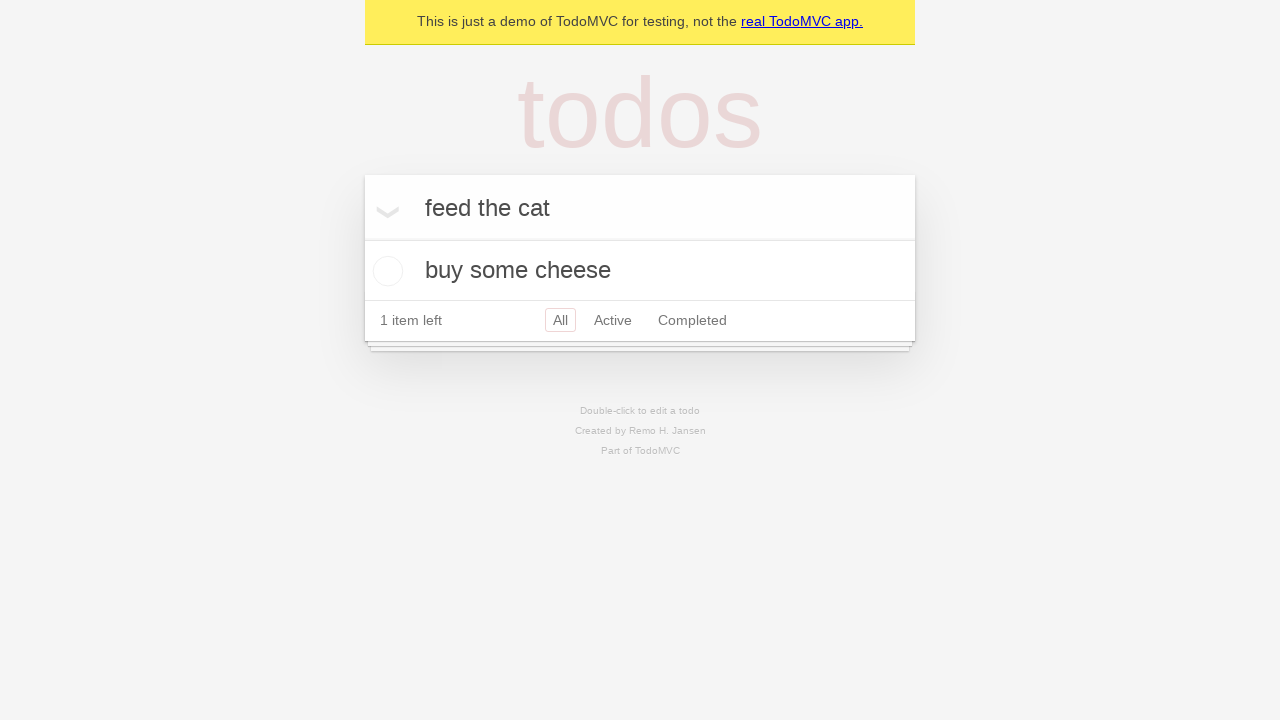

Pressed Enter to add second todo on internal:attr=[placeholder="What needs to be done?"i]
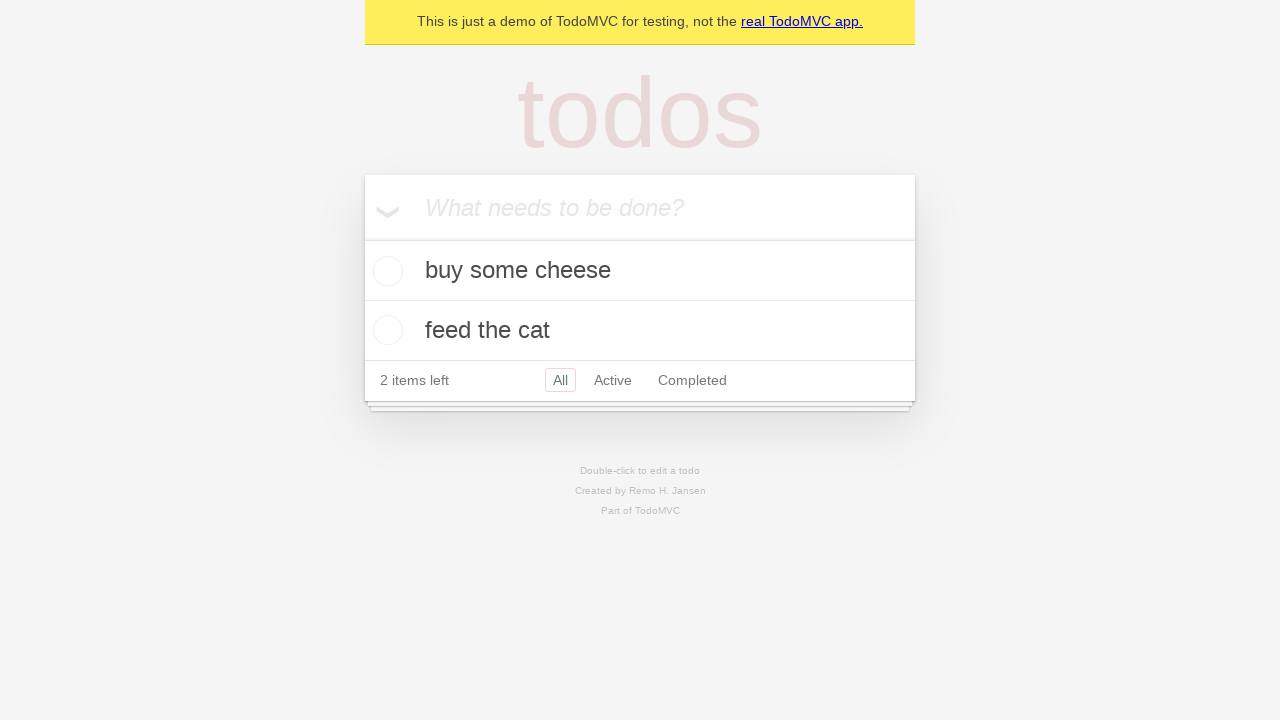

Filled todo input with 'book a doctors appointment' on internal:attr=[placeholder="What needs to be done?"i]
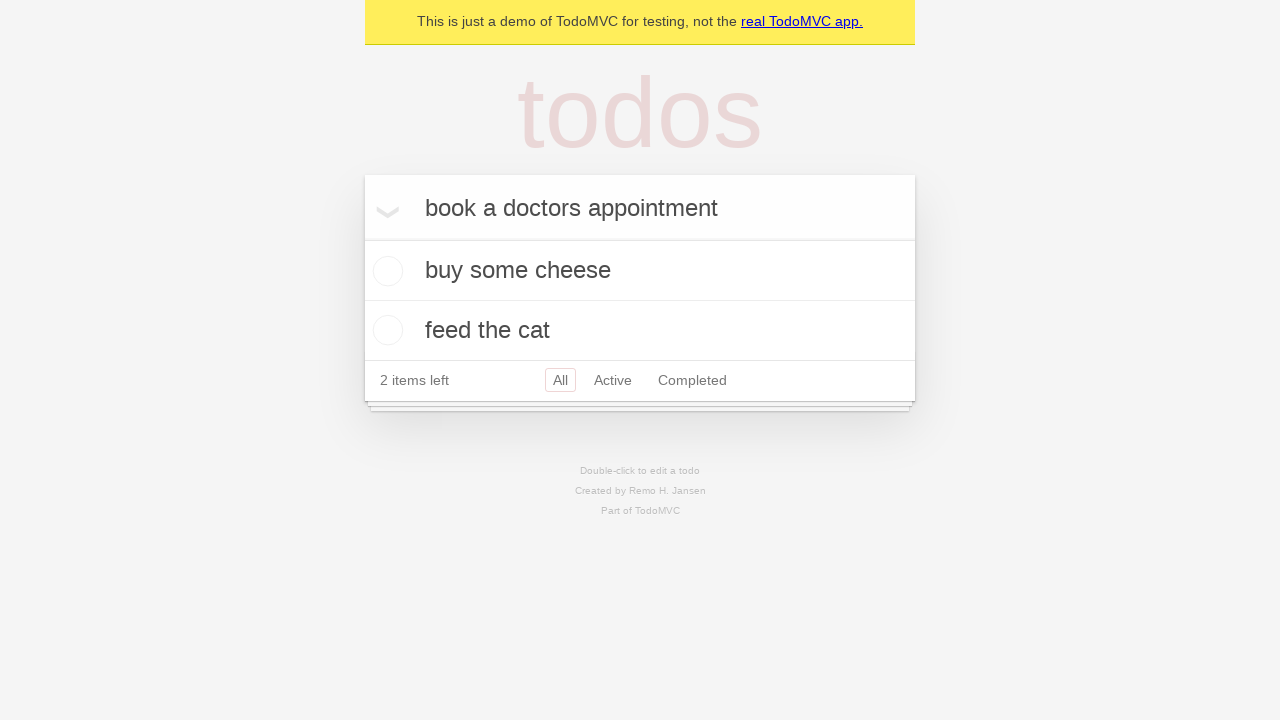

Pressed Enter to add third todo on internal:attr=[placeholder="What needs to be done?"i]
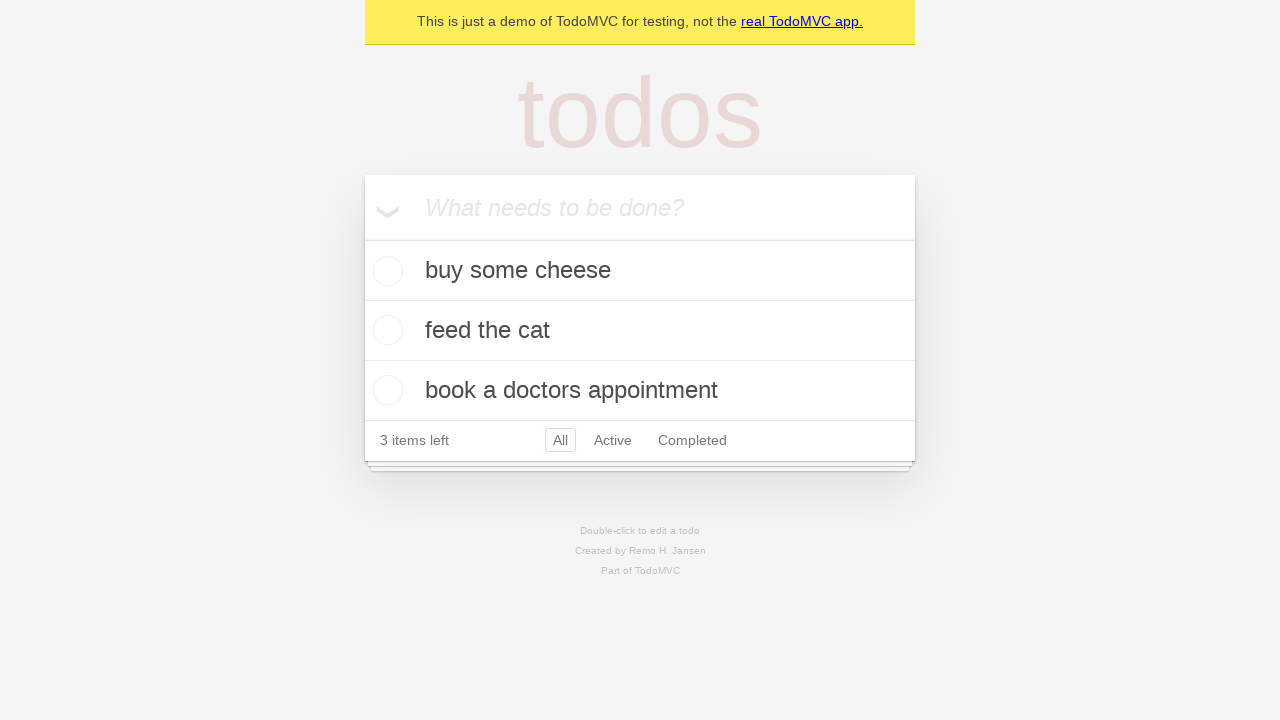

Checked the second todo item at (385, 330) on internal:testid=[data-testid="todo-item"s] >> nth=1 >> internal:role=checkbox
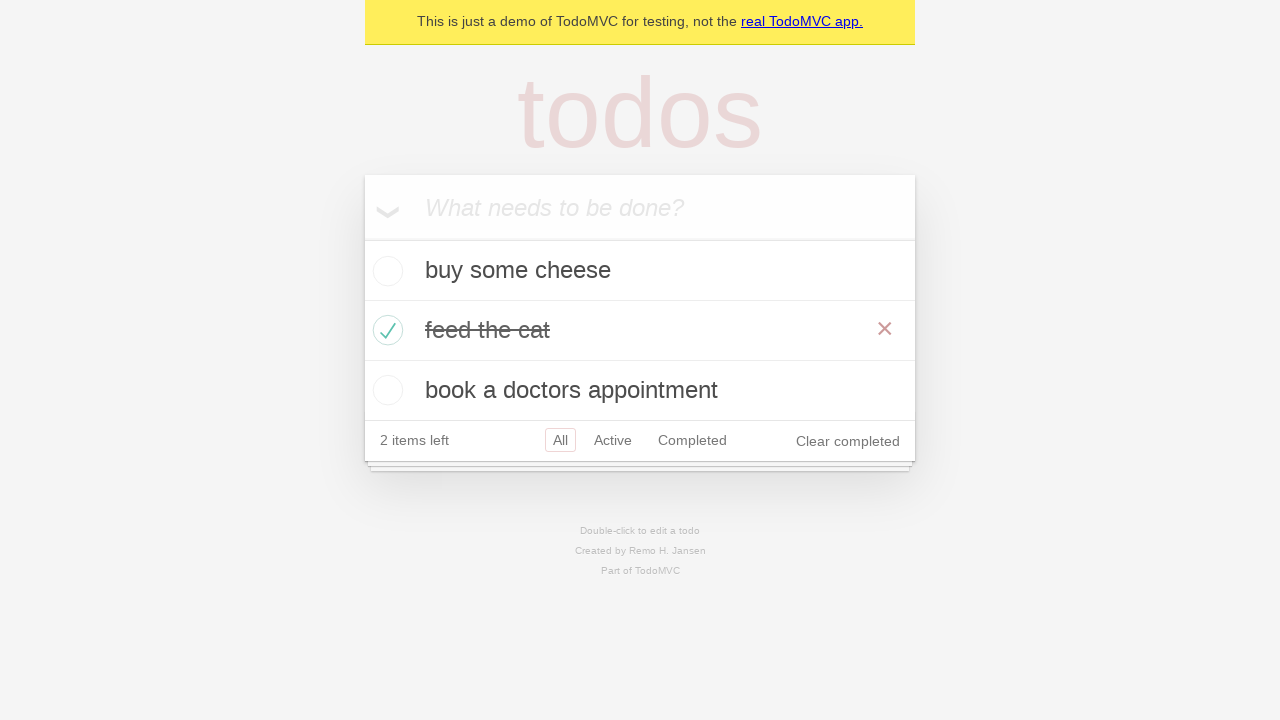

Clicked 'All' filter link at (560, 440) on internal:role=link[name="All"i]
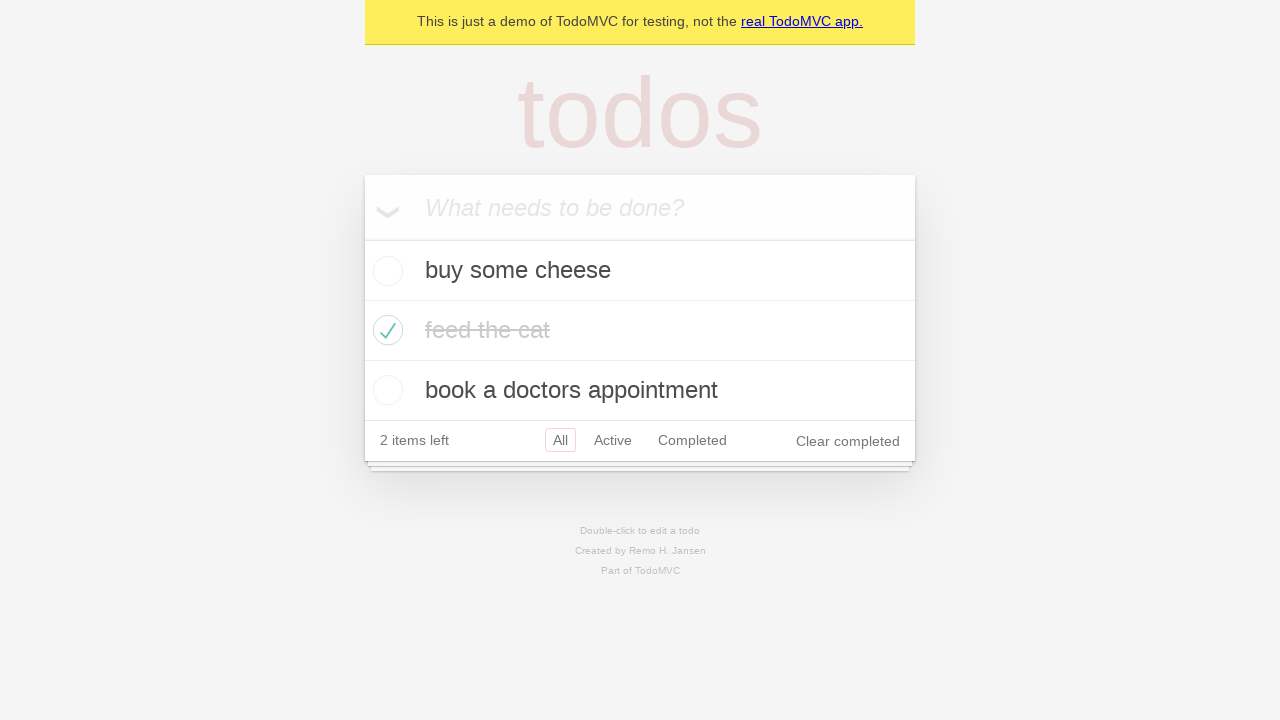

Clicked 'Active' filter link at (613, 440) on internal:role=link[name="Active"i]
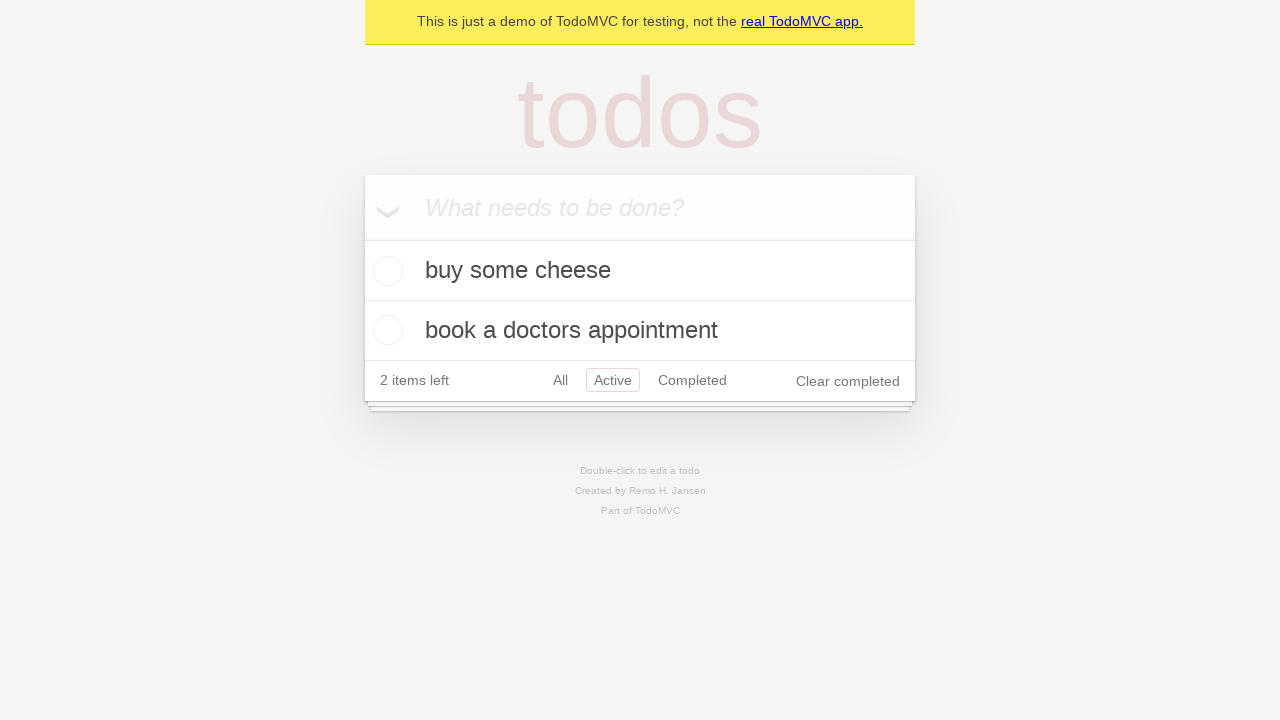

Clicked 'Completed' filter link at (692, 380) on internal:role=link[name="Completed"i]
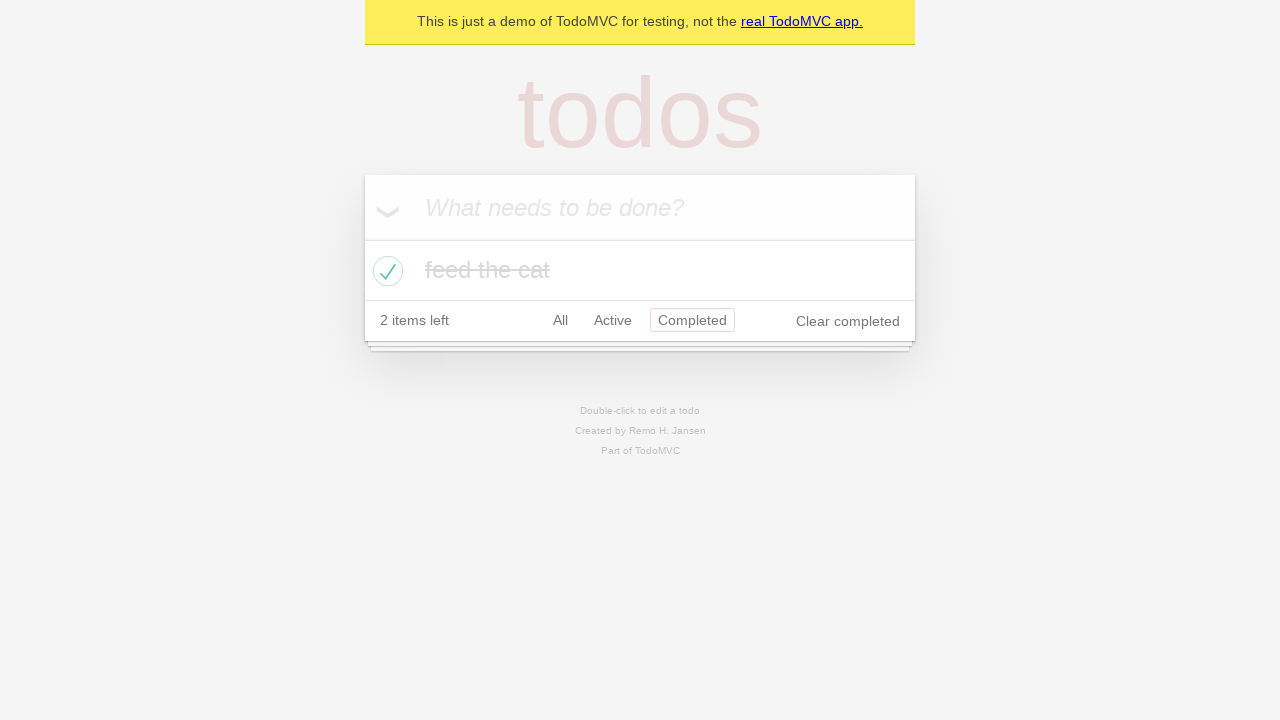

Navigated back to 'Active' filter using browser back button
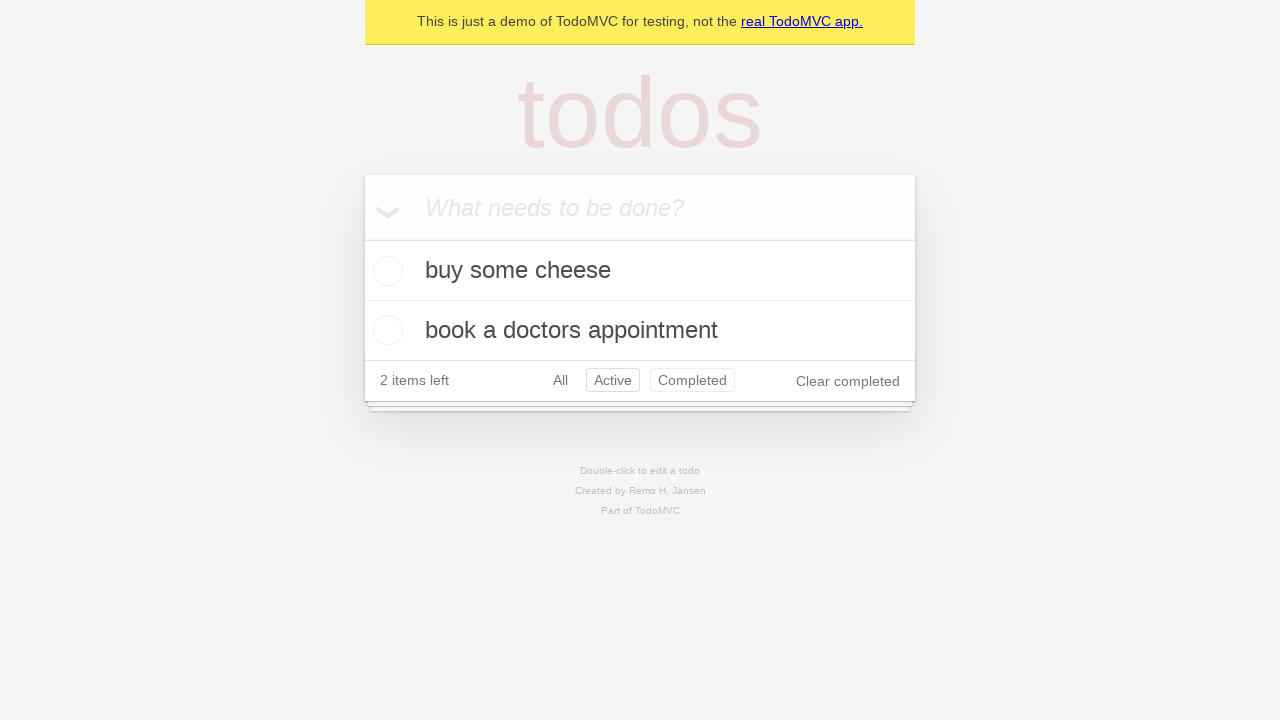

Navigated back to 'All' filter using browser back button
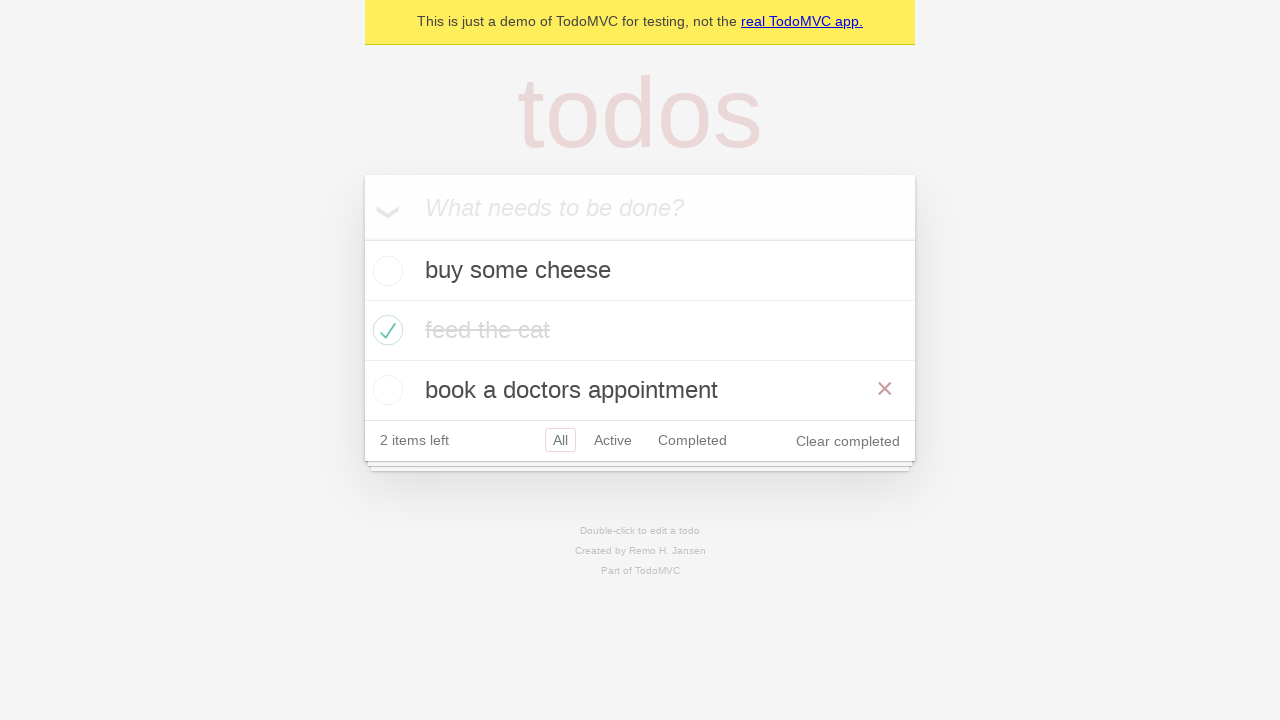

Verified todo items are displayed after back navigation
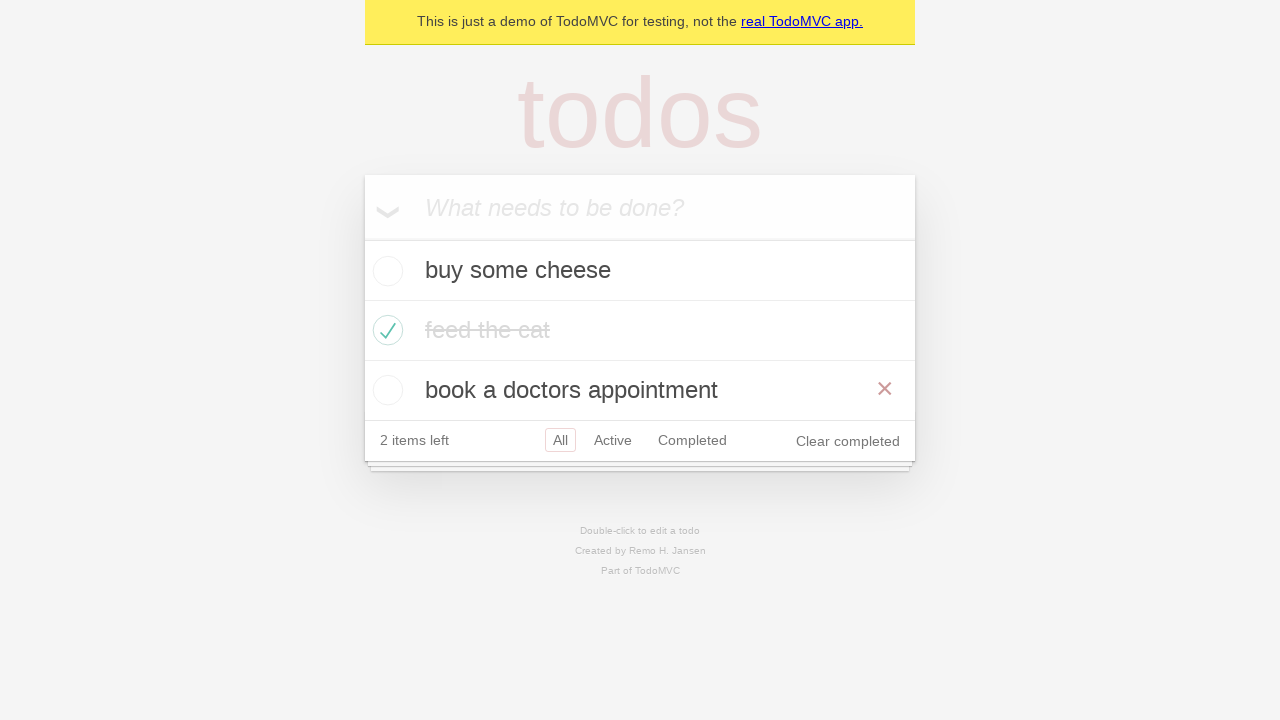

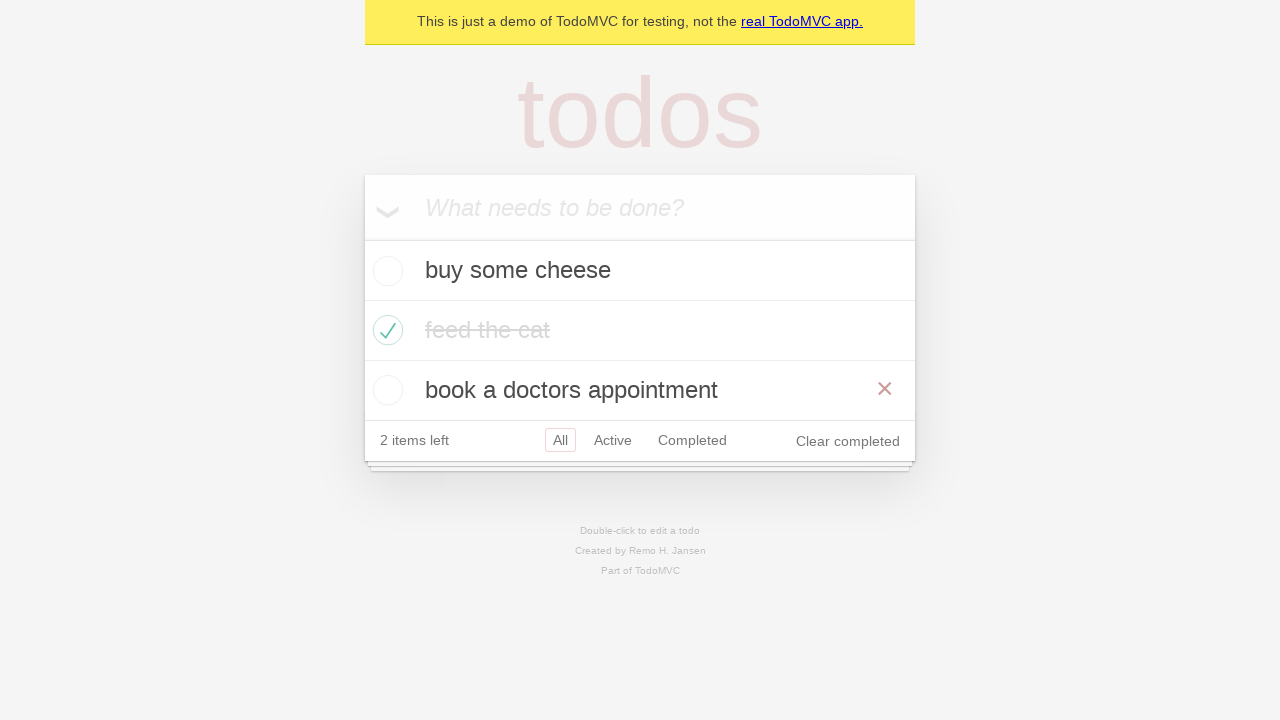